Tests an e-commerce site by adding specific products to cart, proceeding to checkout, and applying a promo code

Starting URL: http://rahulshettyacademy.com/seleniumPractise/#/

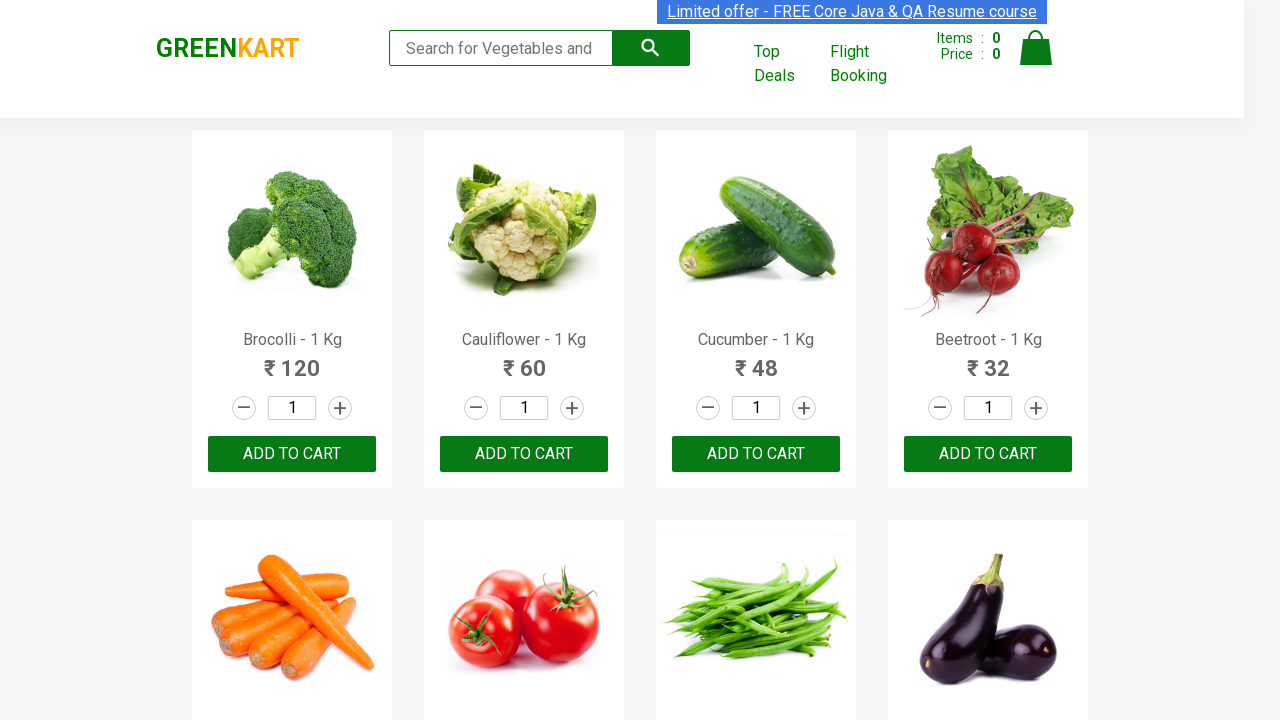

Waited for product list to load
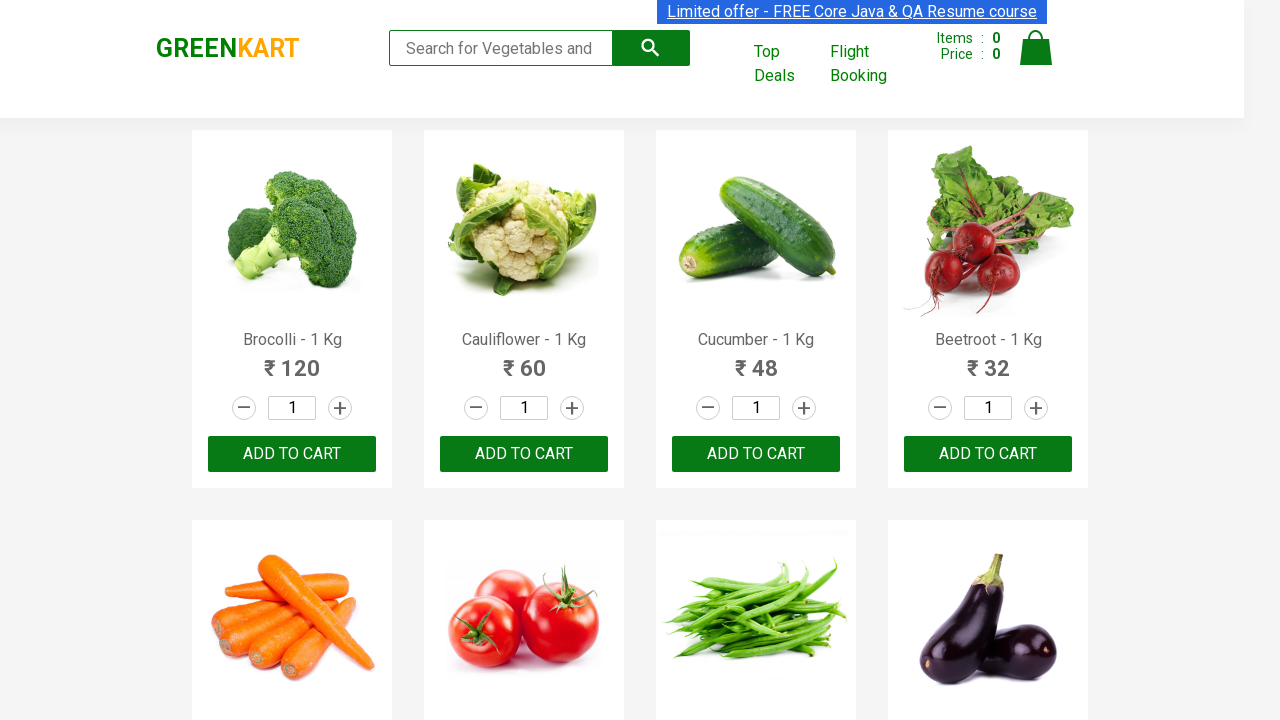

Retrieved all product elements from the page
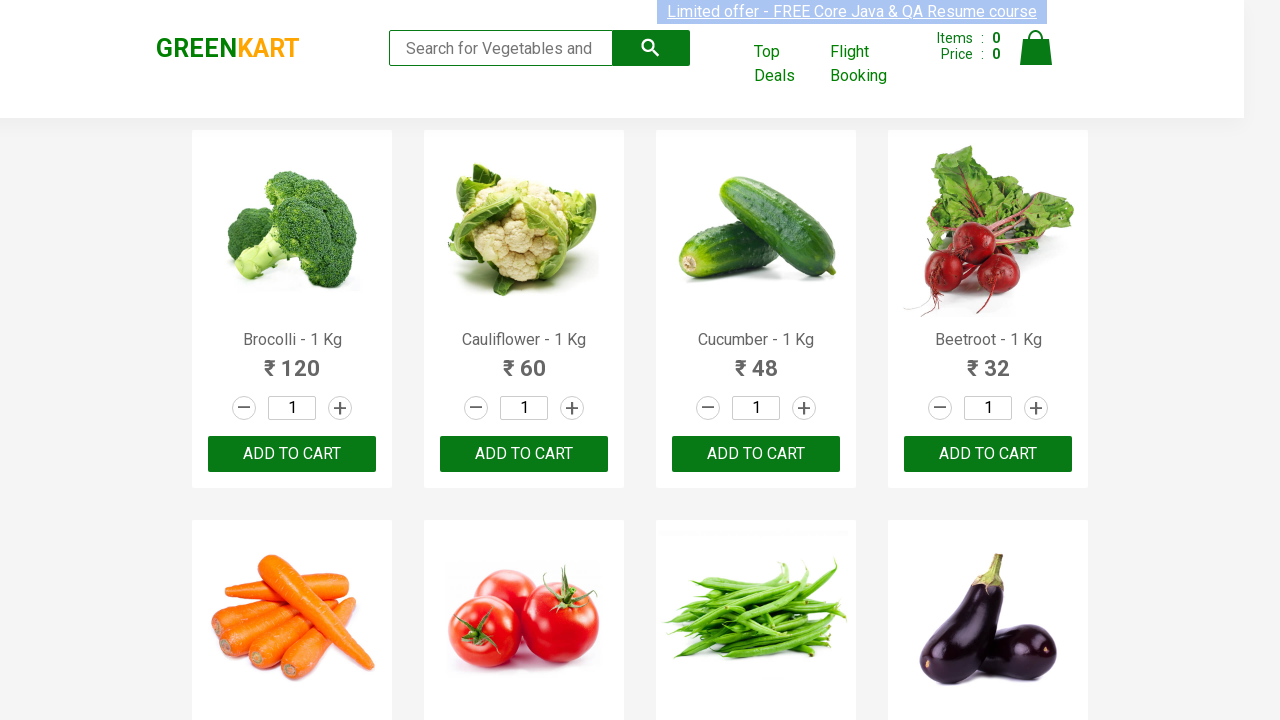

Added Brocolli to cart
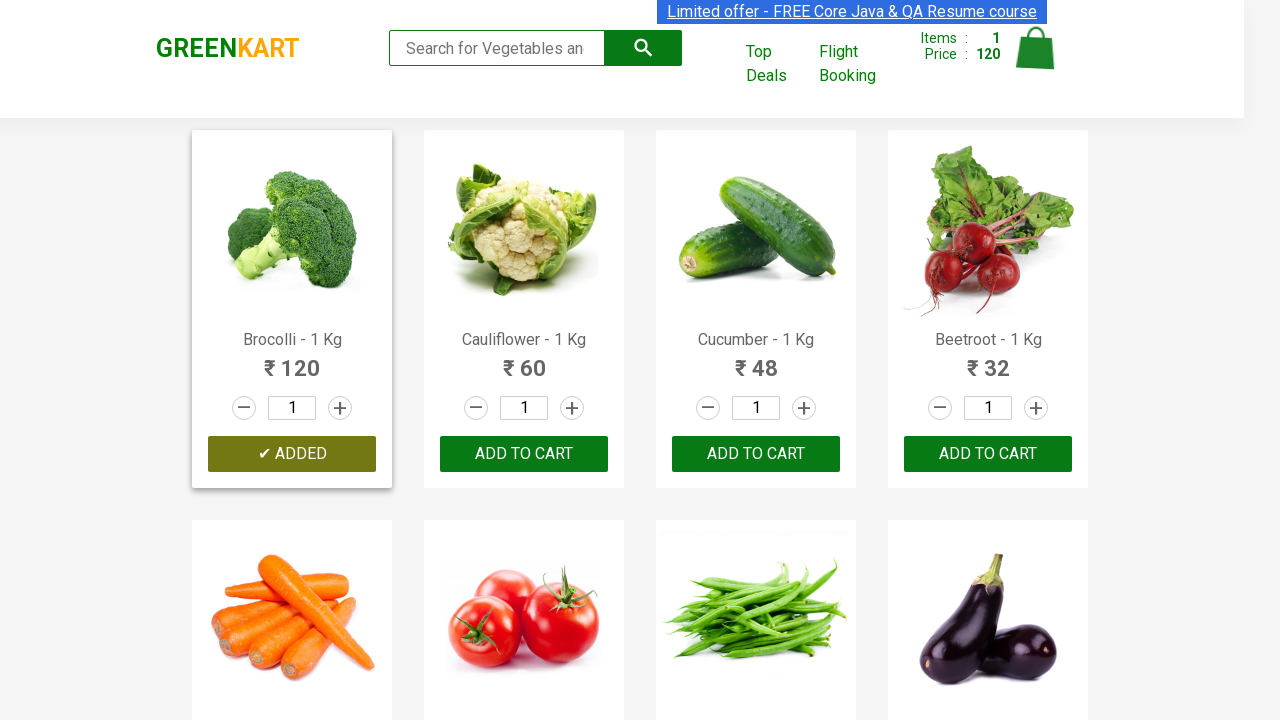

Added Cucumber to cart
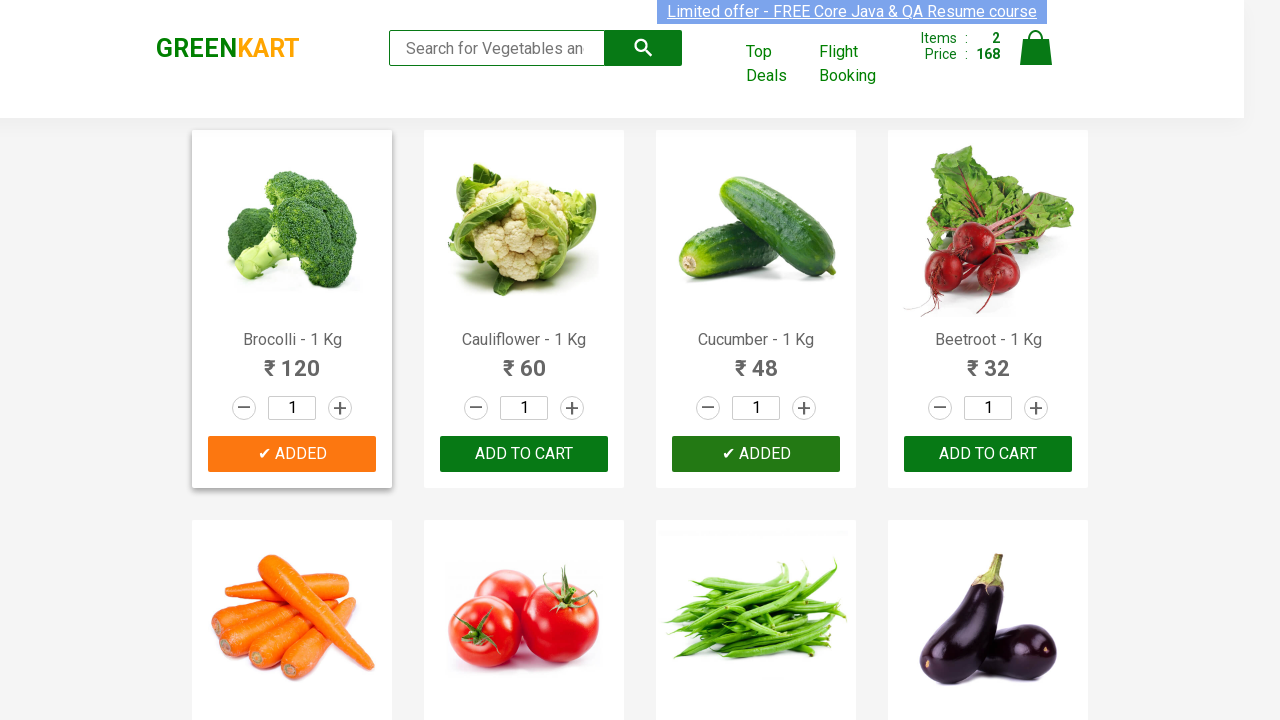

Added Carrot to cart
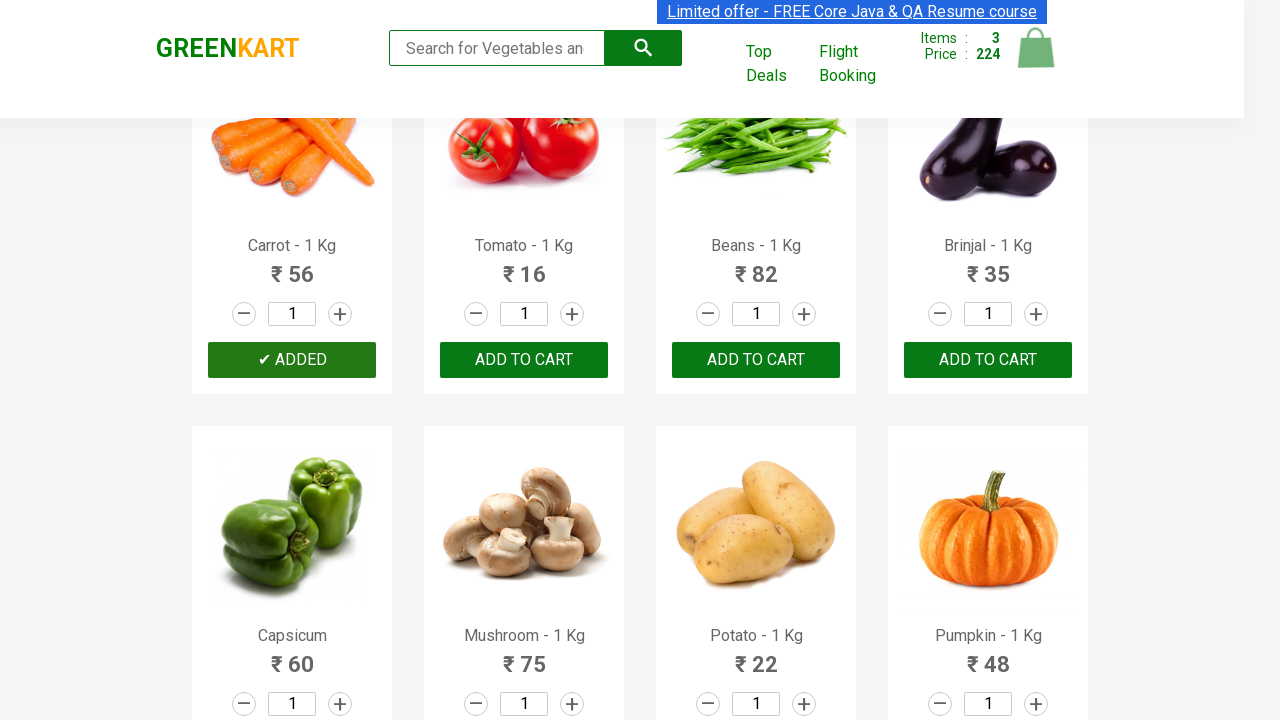

Clicked on cart icon at (1036, 48) on img[alt='Cart']
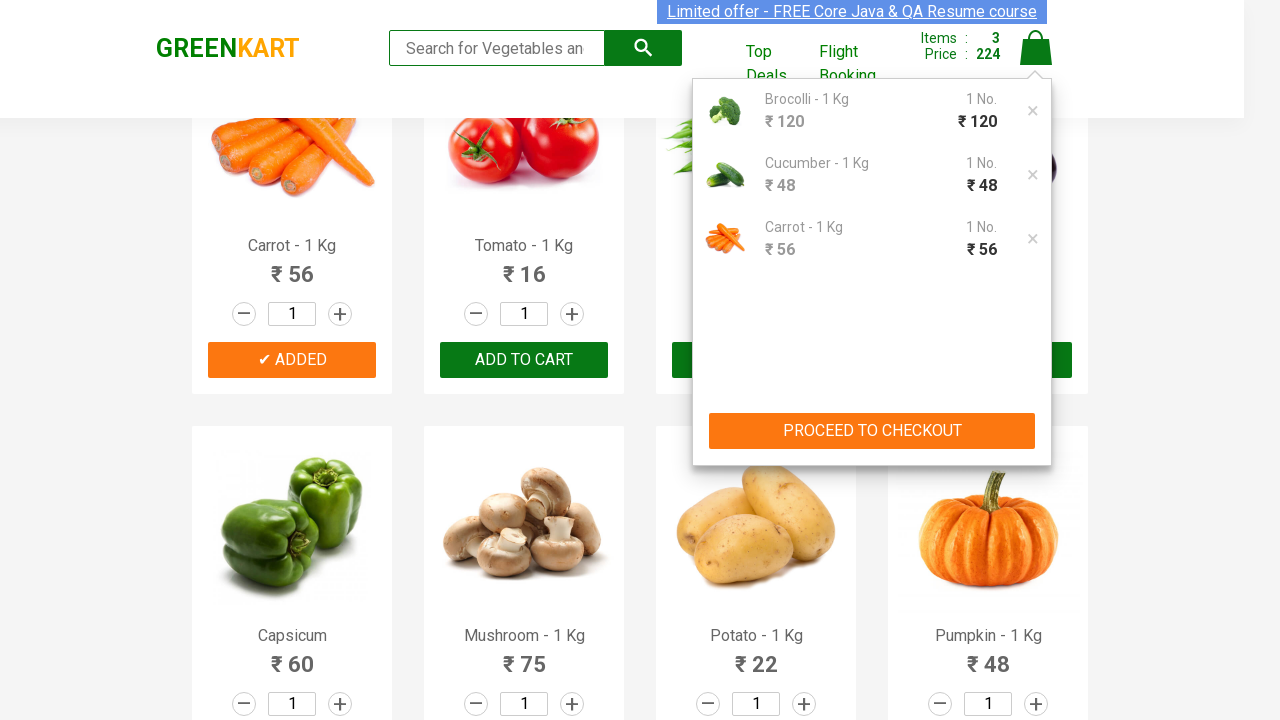

Clicked PROCEED TO CHECKOUT button at (872, 431) on xpath=//button[contains(text(),'PROCEED TO CHECKOUT')]
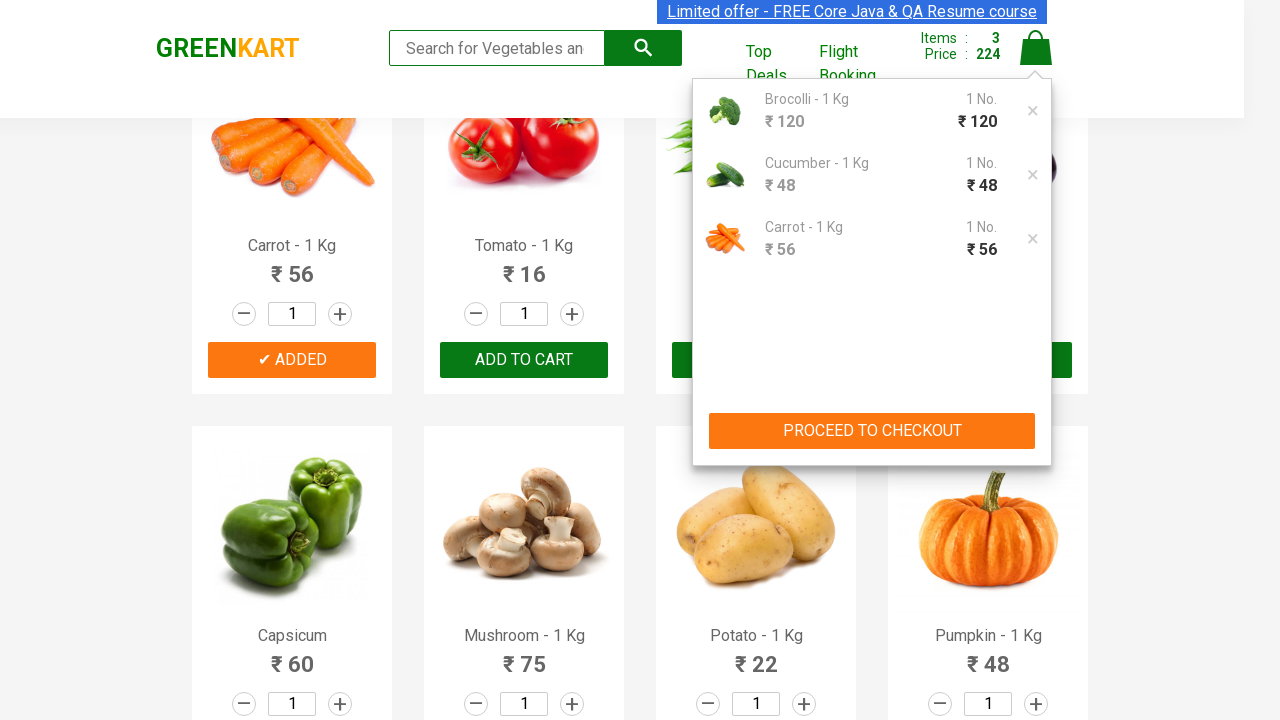

Promo code input field is visible
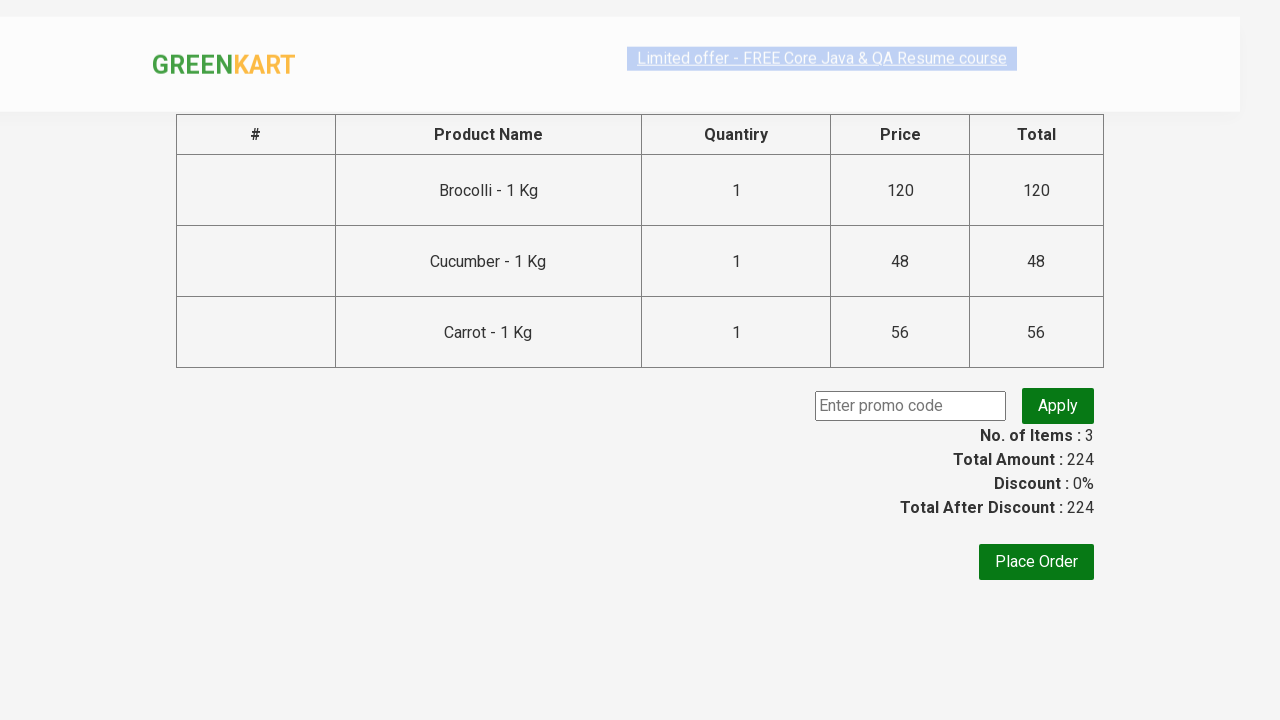

Entered promo code 'rahulshettyacademy' on input[class='promoCode']
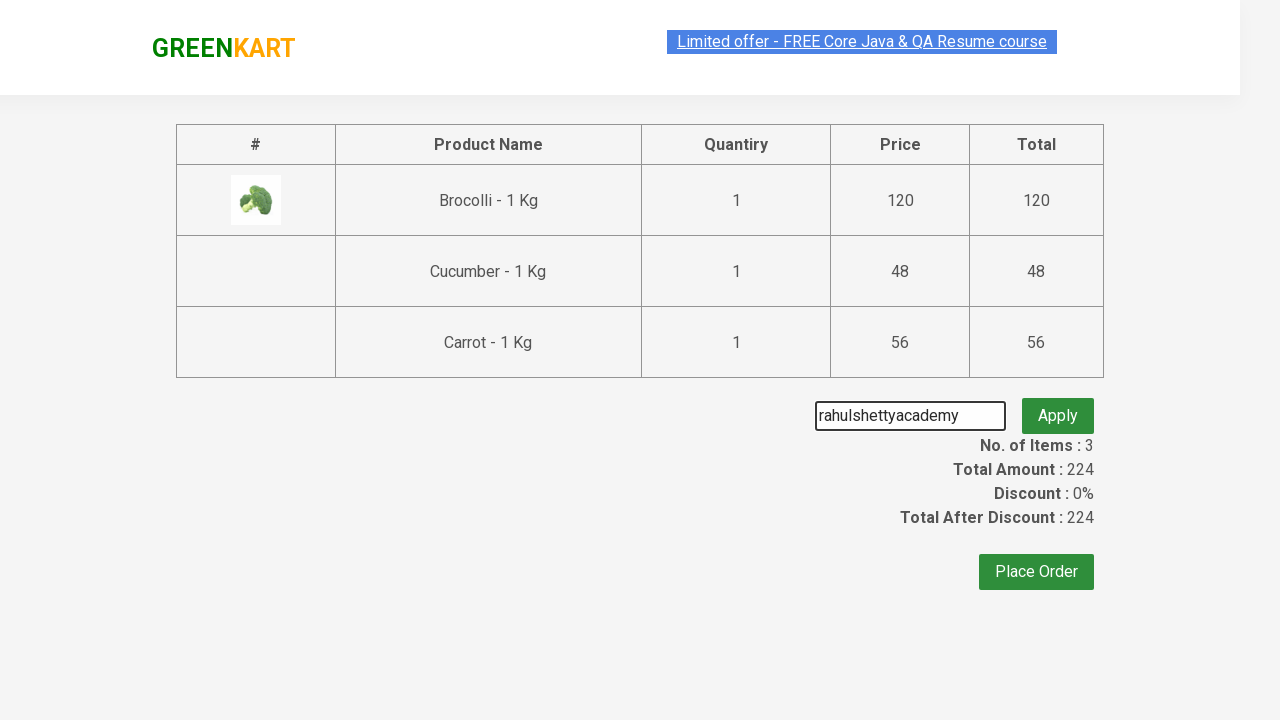

Clicked apply promo button at (1058, 406) on button.promoBtn
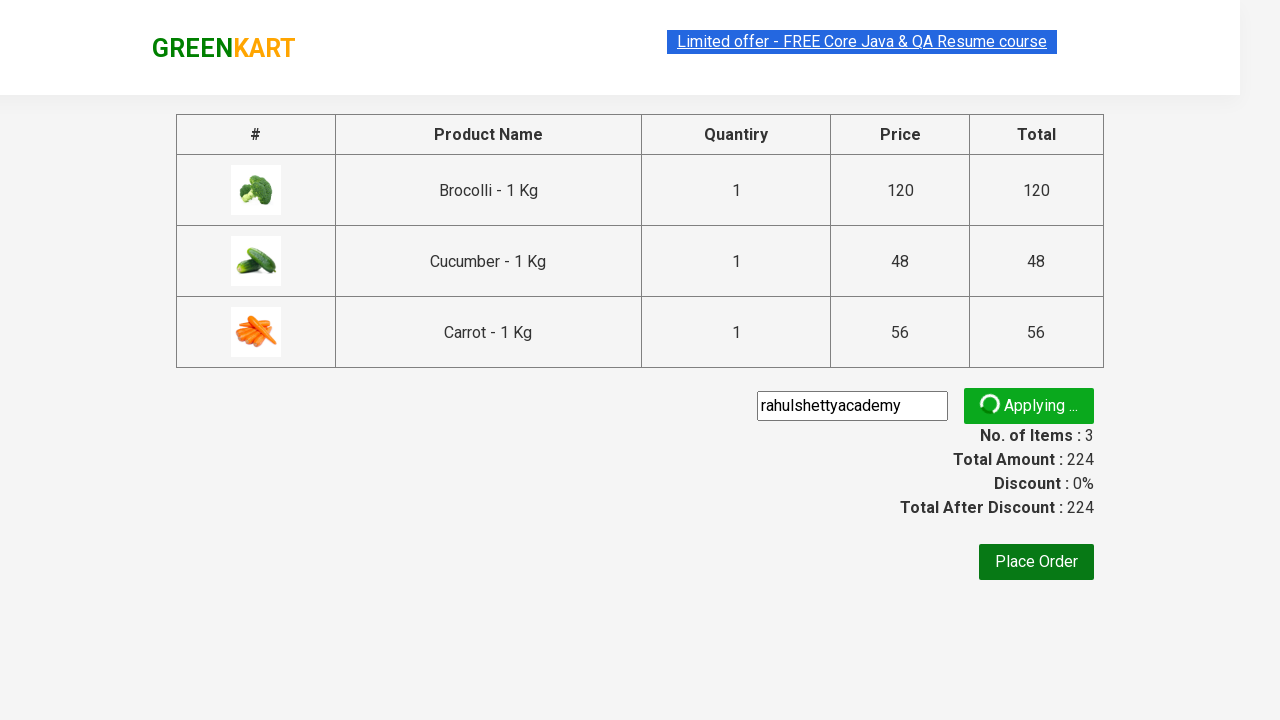

Promo confirmation message appeared
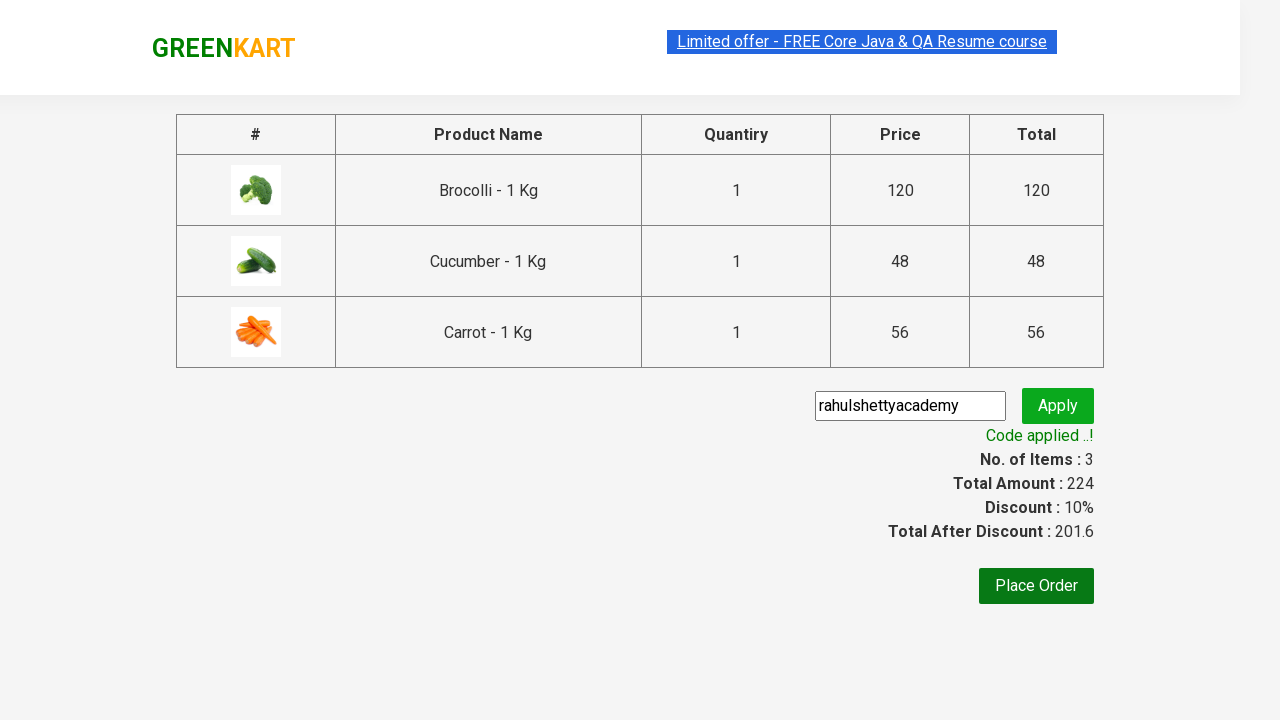

Verified promo code was successfully applied
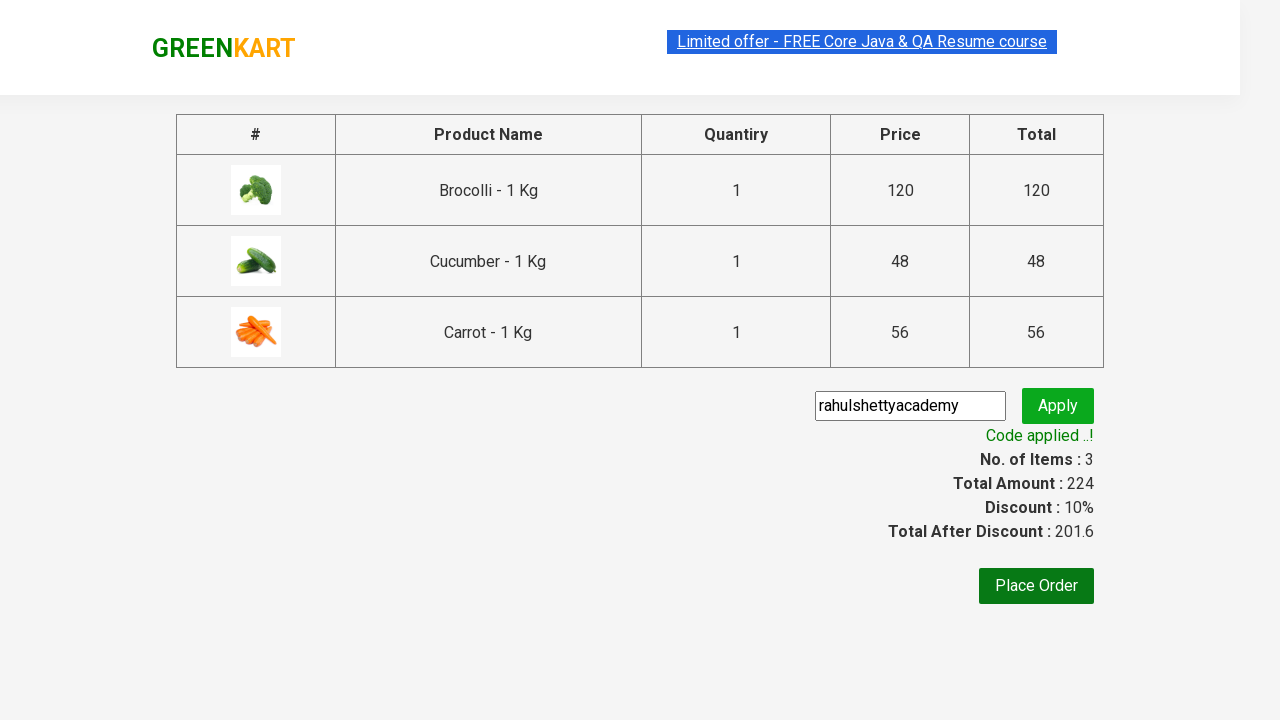

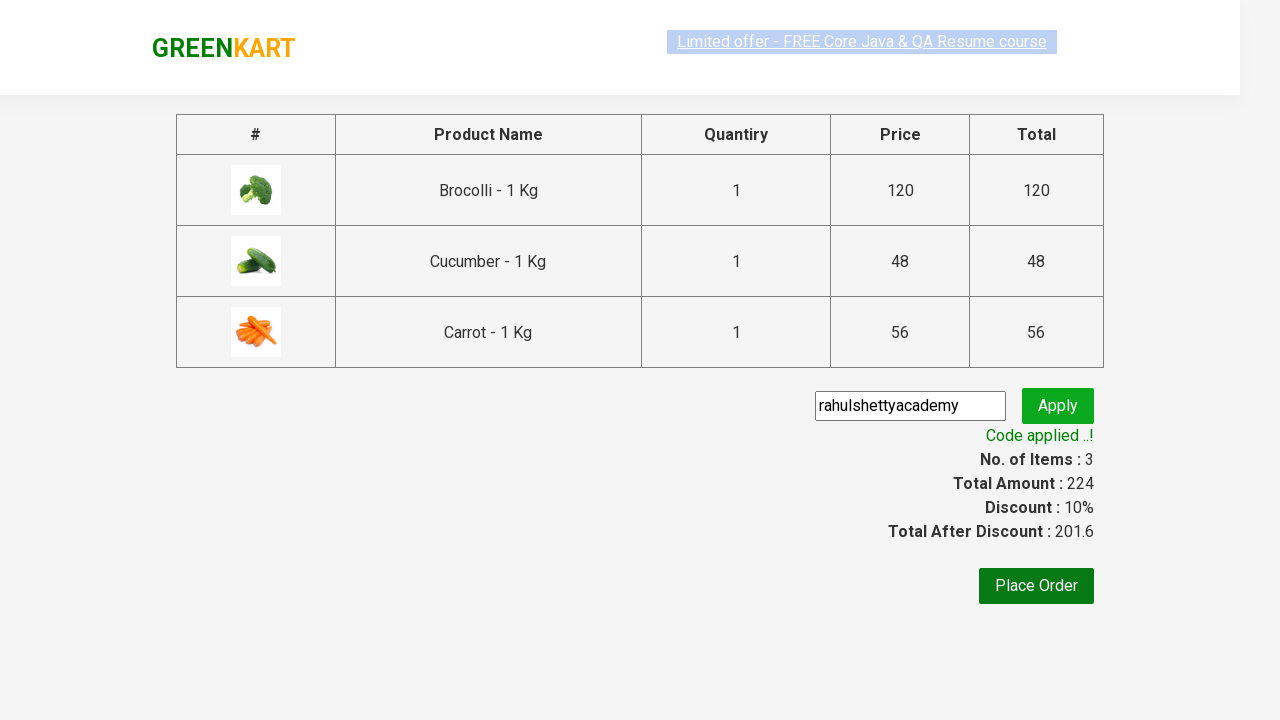